Tests JavaScript confirmation alert handling by clicking a button to trigger the alert, accepting it, and verifying the result message displays "You clicked: Ok"

Starting URL: http://the-internet.herokuapp.com/javascript_alerts

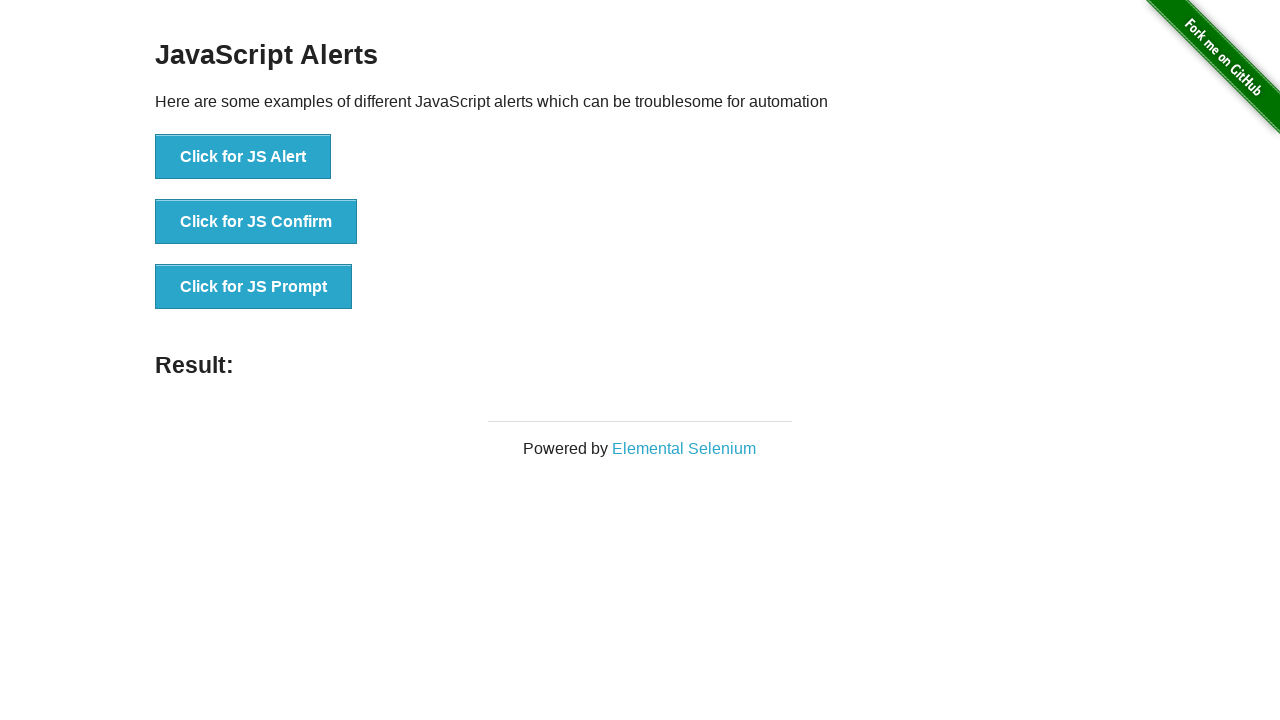

Navigated to JavaScript alerts test page
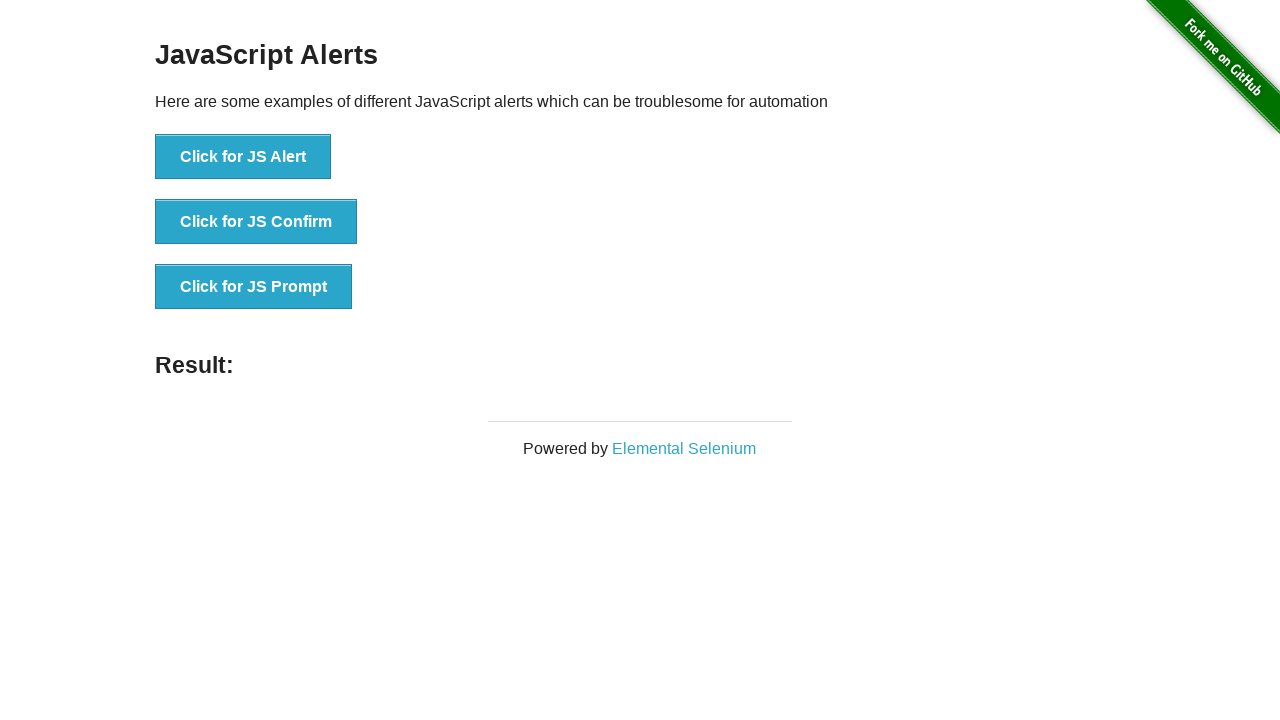

Set up dialog handler to accept alerts
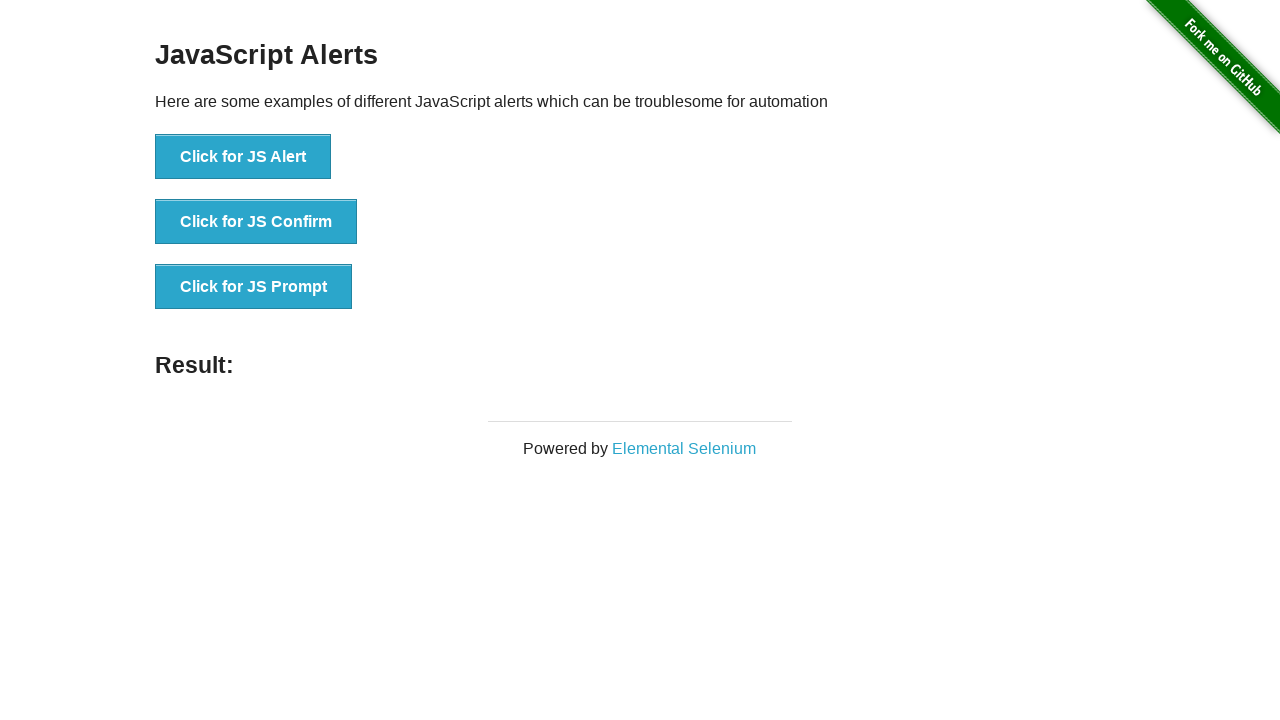

Clicked second button to trigger confirmation alert at (256, 222) on button >> nth=1
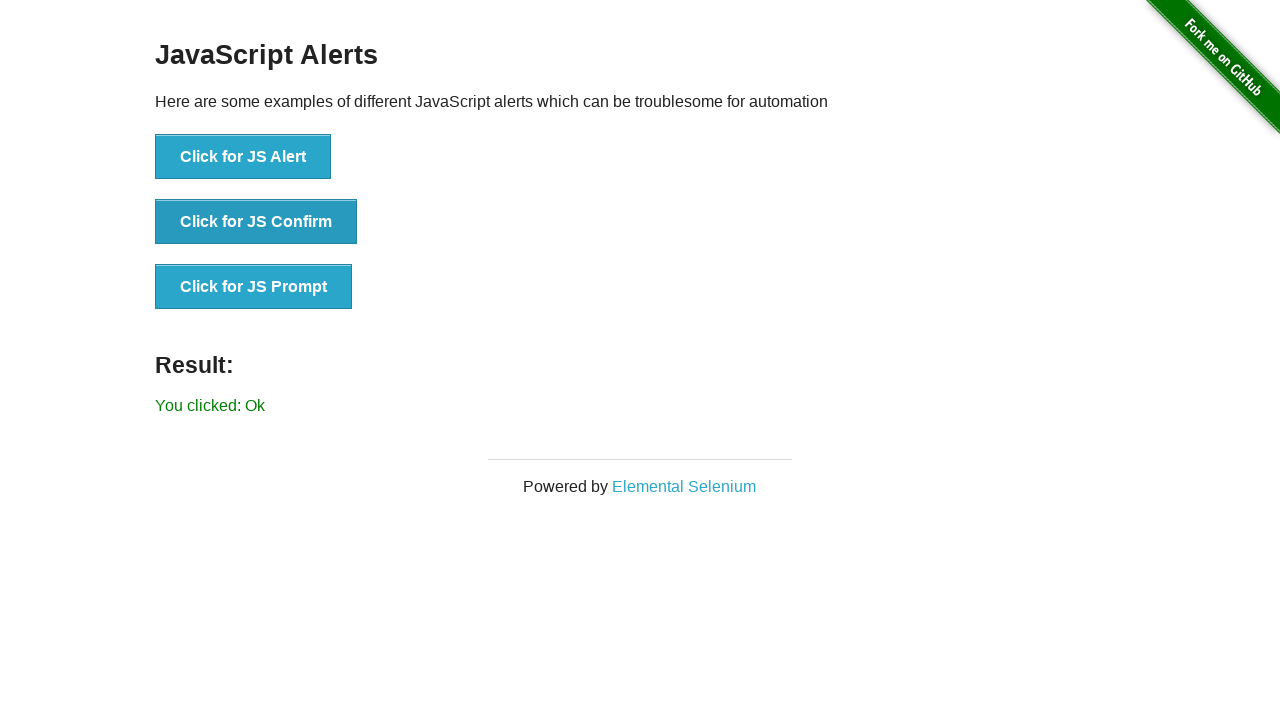

Result message element appeared
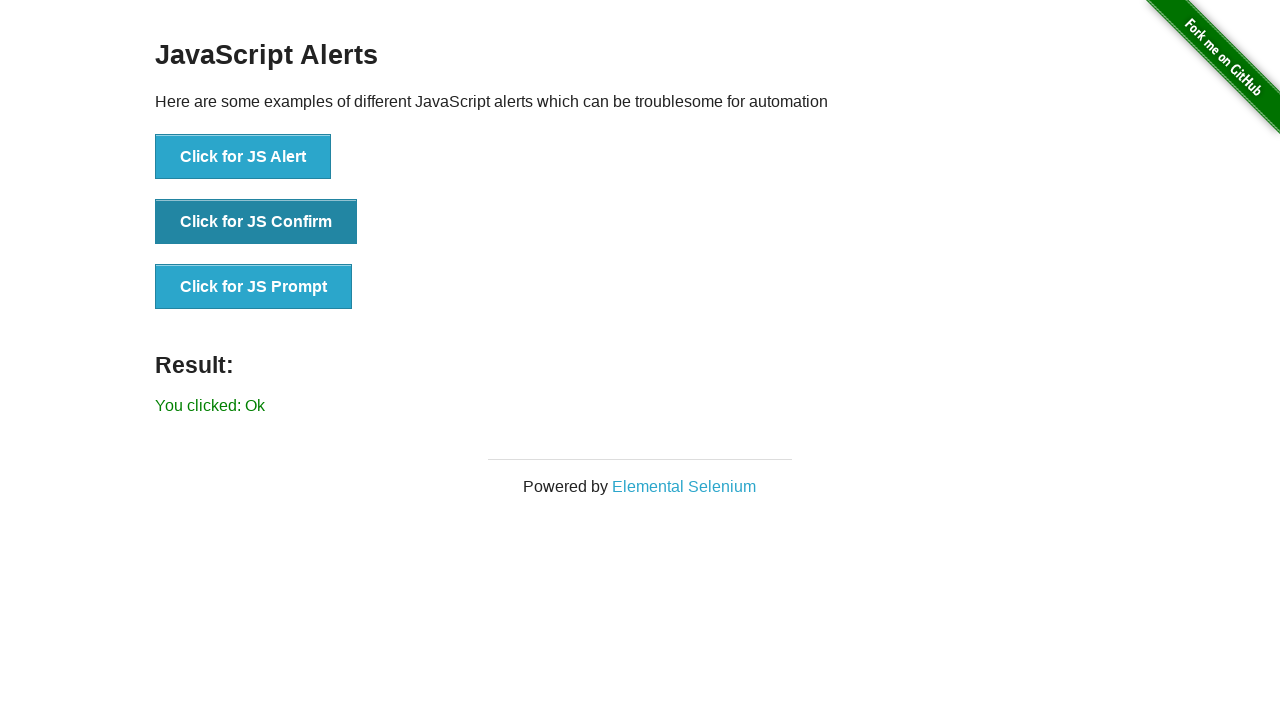

Retrieved result text: 'You clicked: Ok'
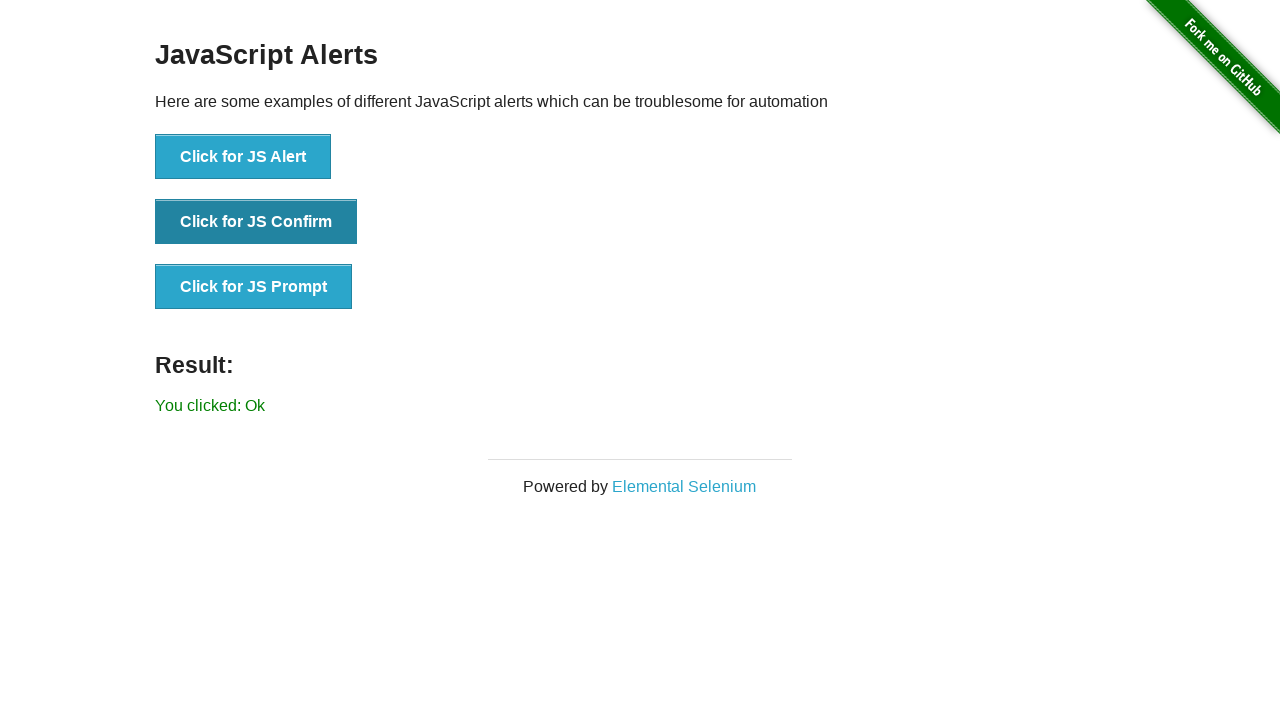

Verified result message displays 'You clicked: Ok'
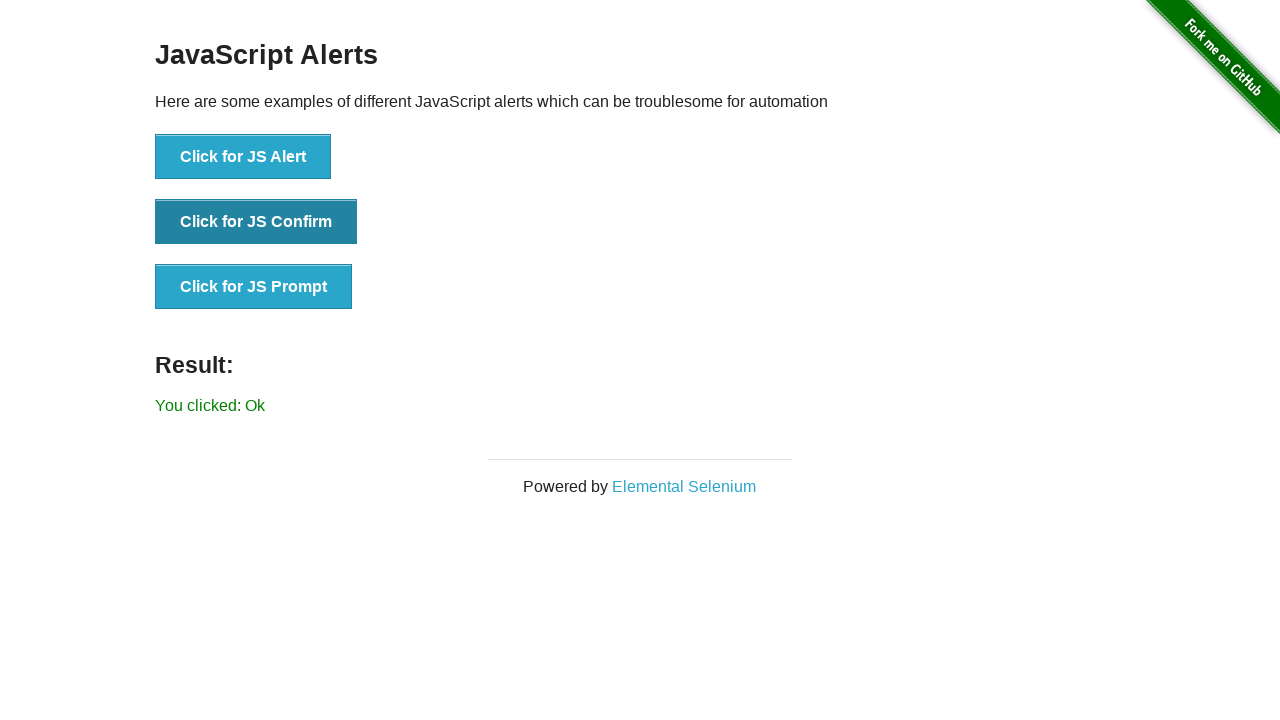

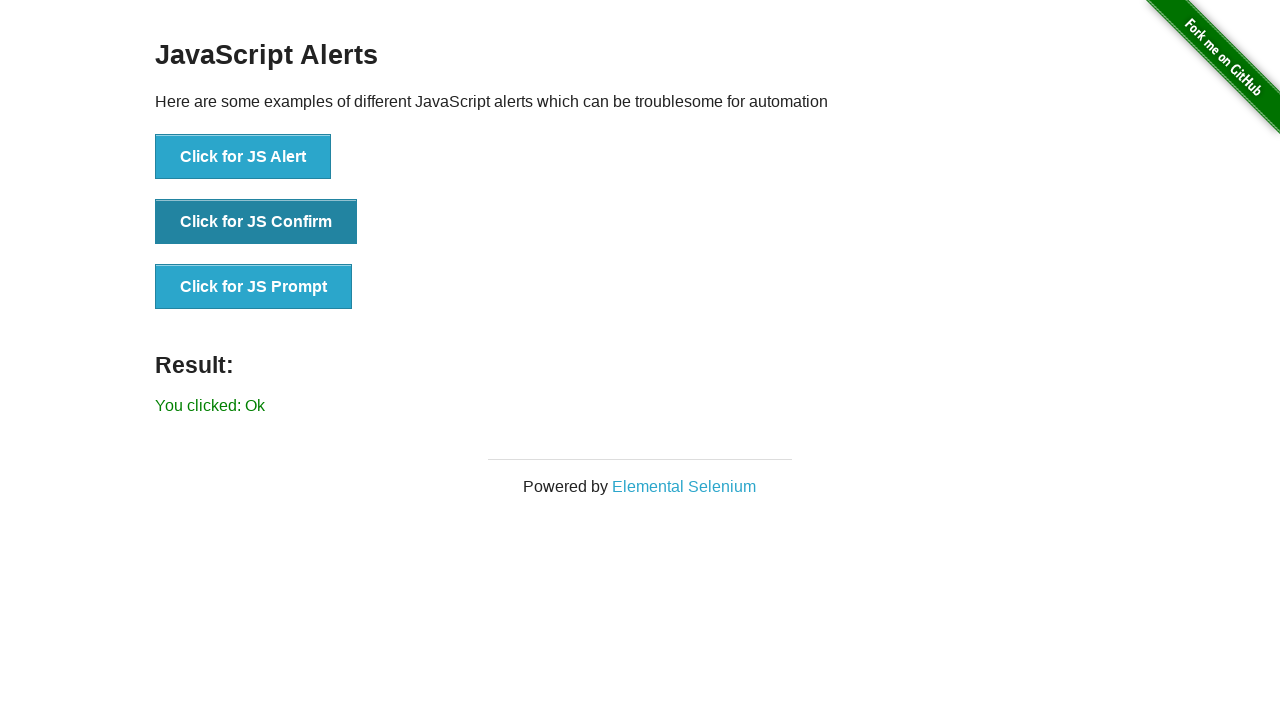